Tests radio button functionality by checking if a male gender radio button is displayed and enabled, then clicking it if enabled

Starting URL: http://syntaxprojects.com/basic-radiobutton-demo.php

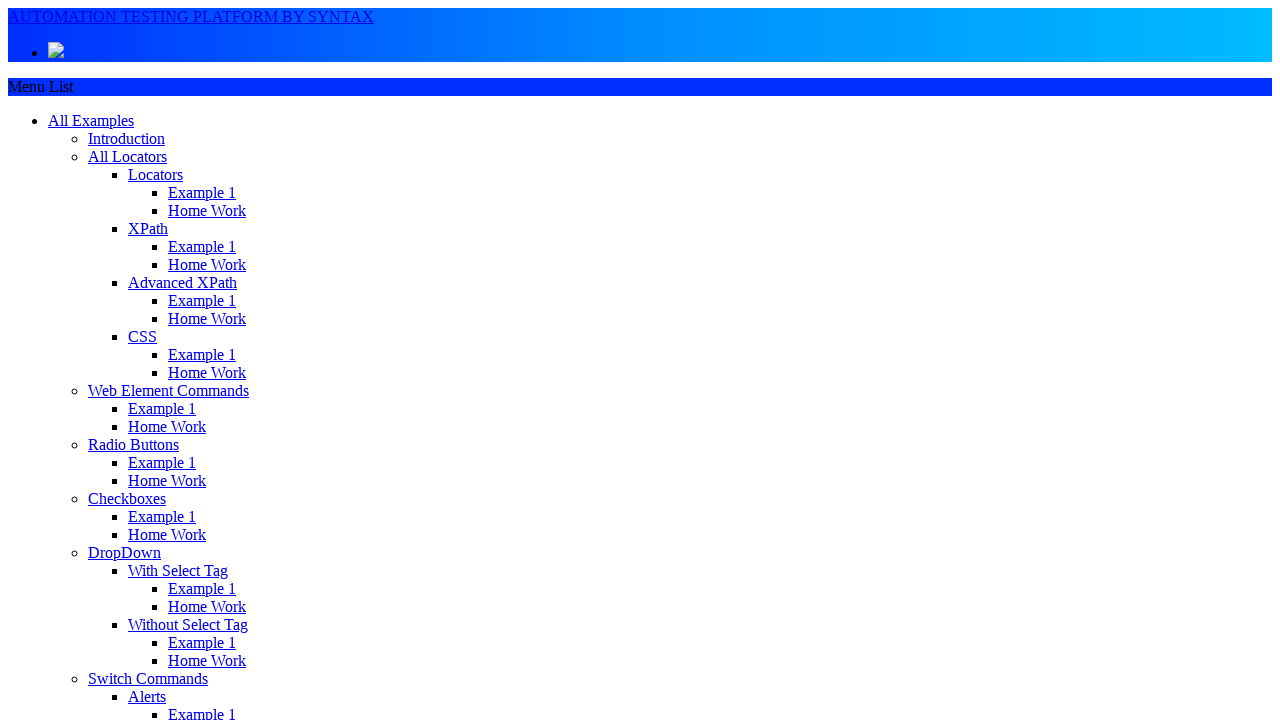

Located the second male radio button using XPath
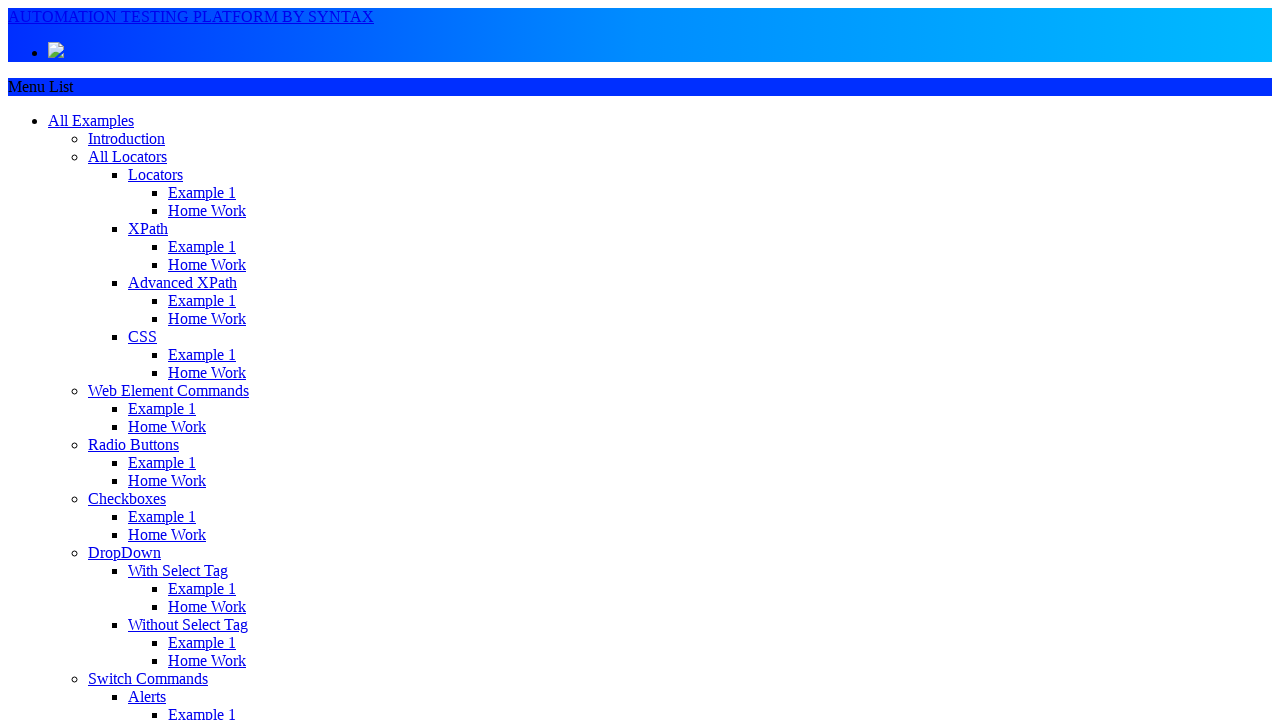

Checked if radio button is visible: True
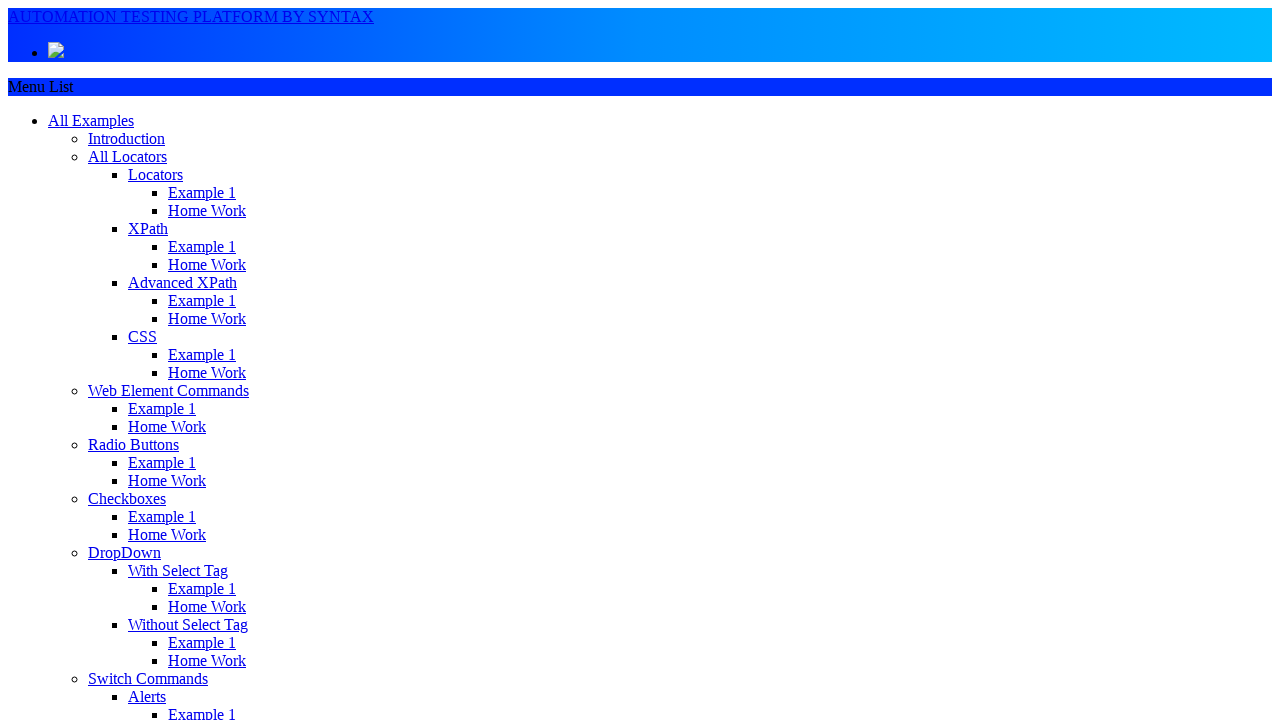

Checked if radio button is enabled: True
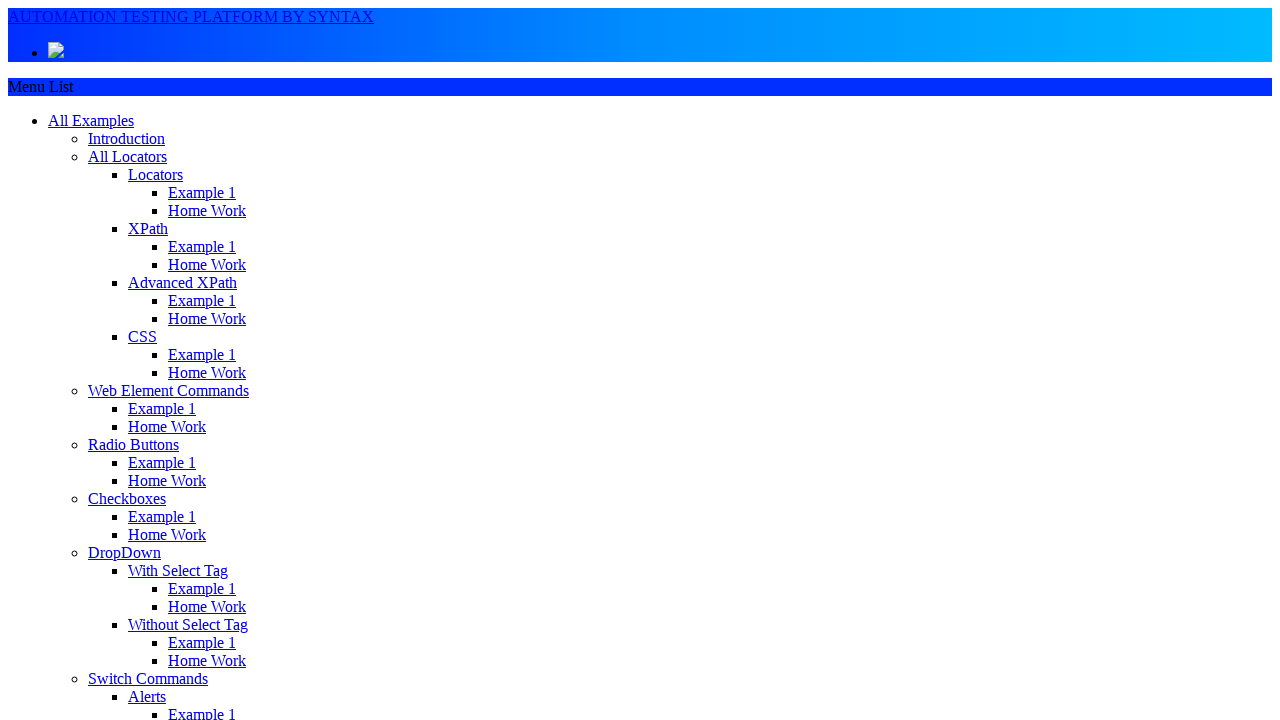

Clicked the male radio button at (20, 360) on xpath=(//*[@value='Male'])[2]
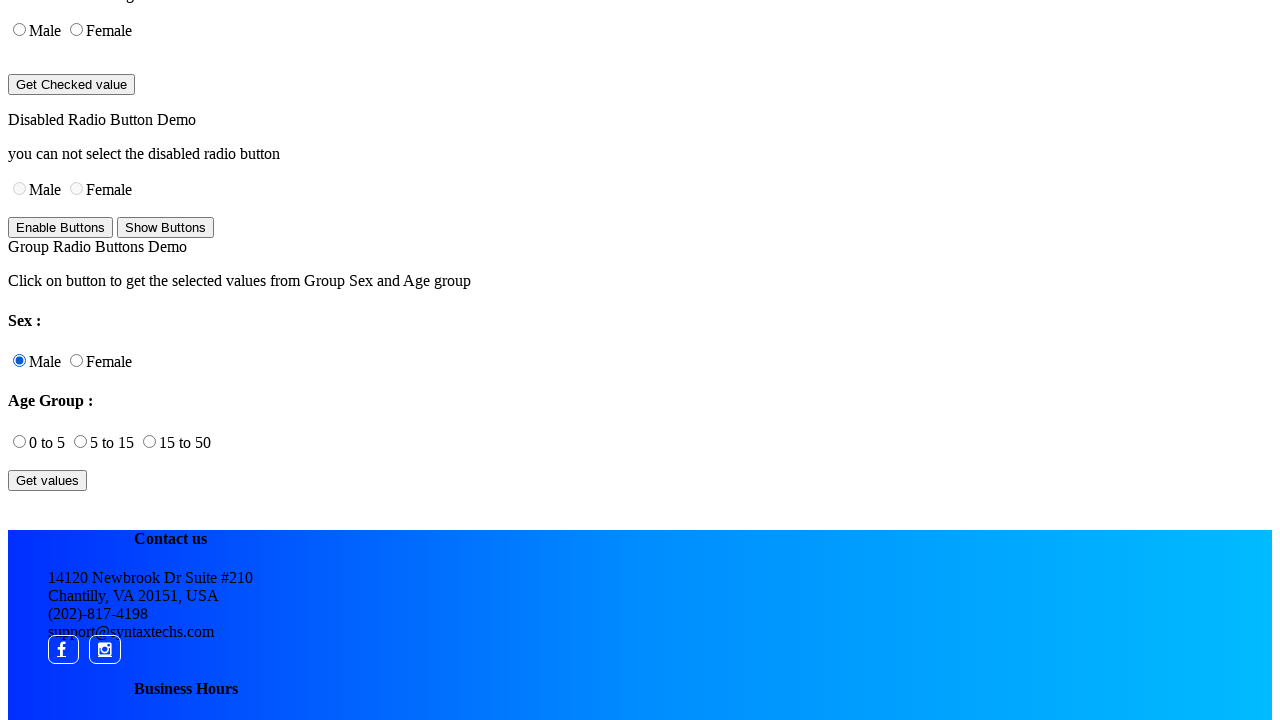

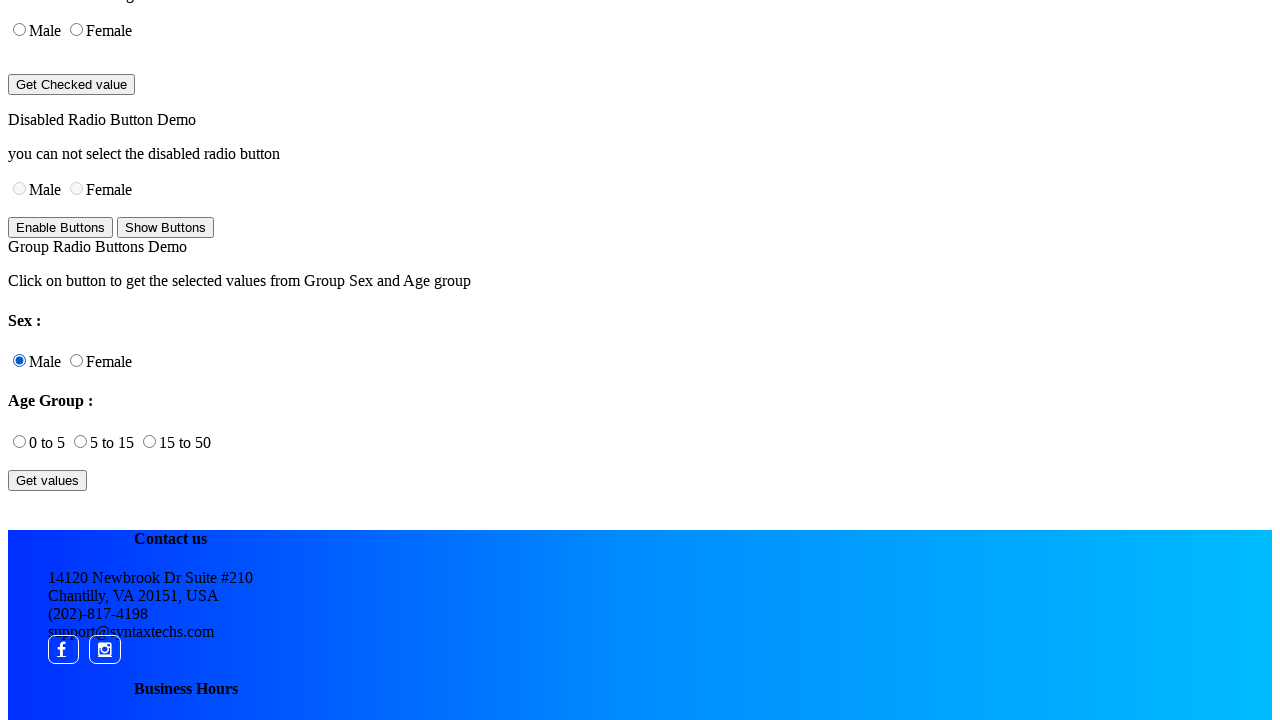